Navigates to the Rahul Shetty Academy homepage and verifies the page loads by checking the title is available.

Starting URL: https://rahulshettyacademy.com/

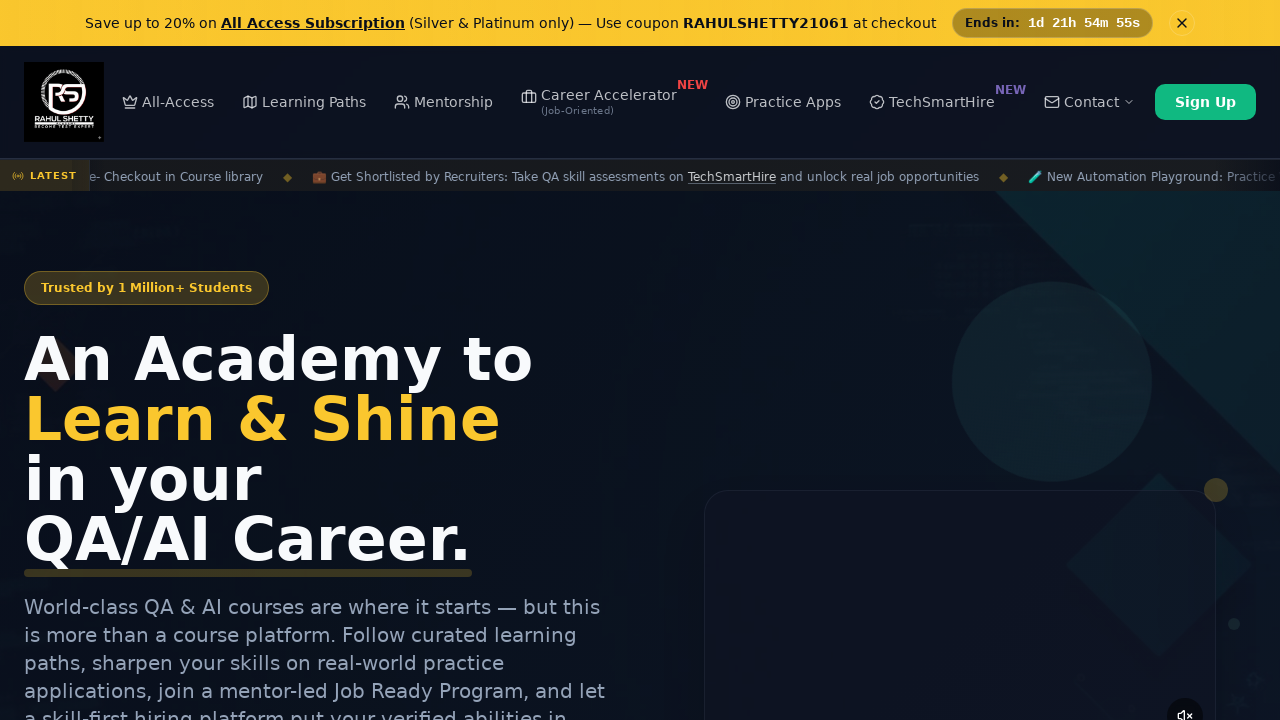

Waited for page to reach domcontentloaded state
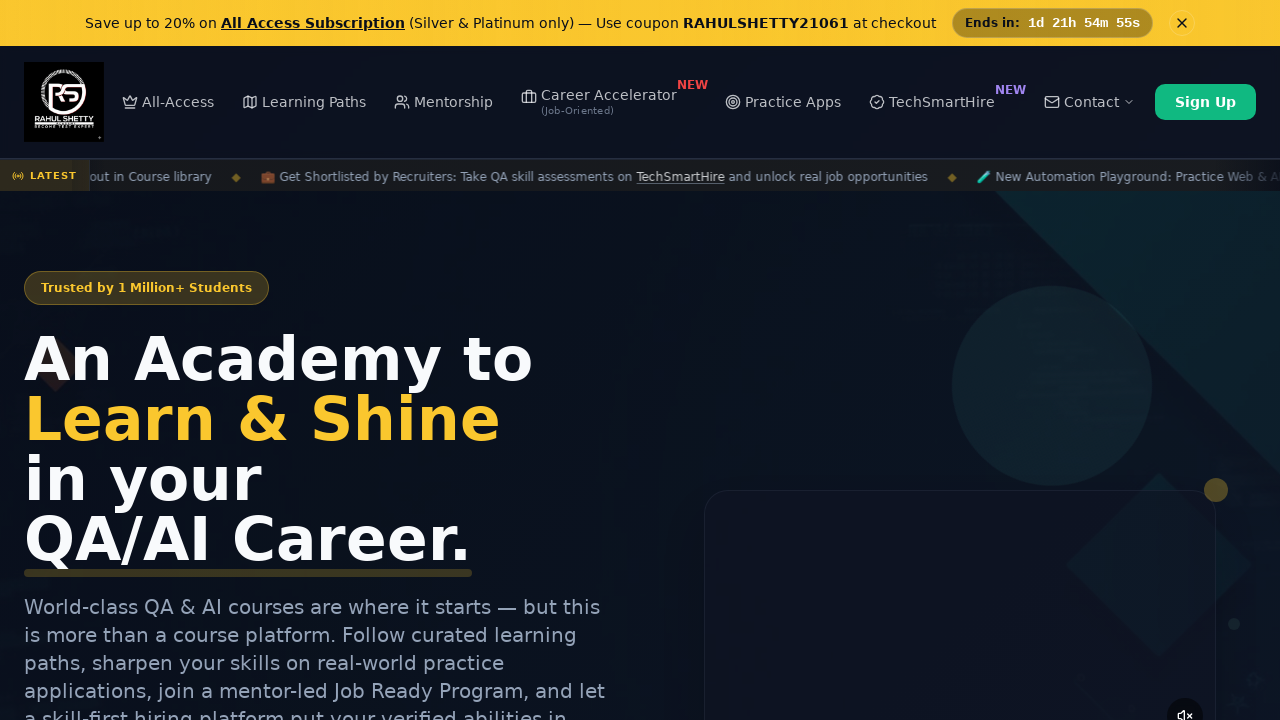

Retrieved page title
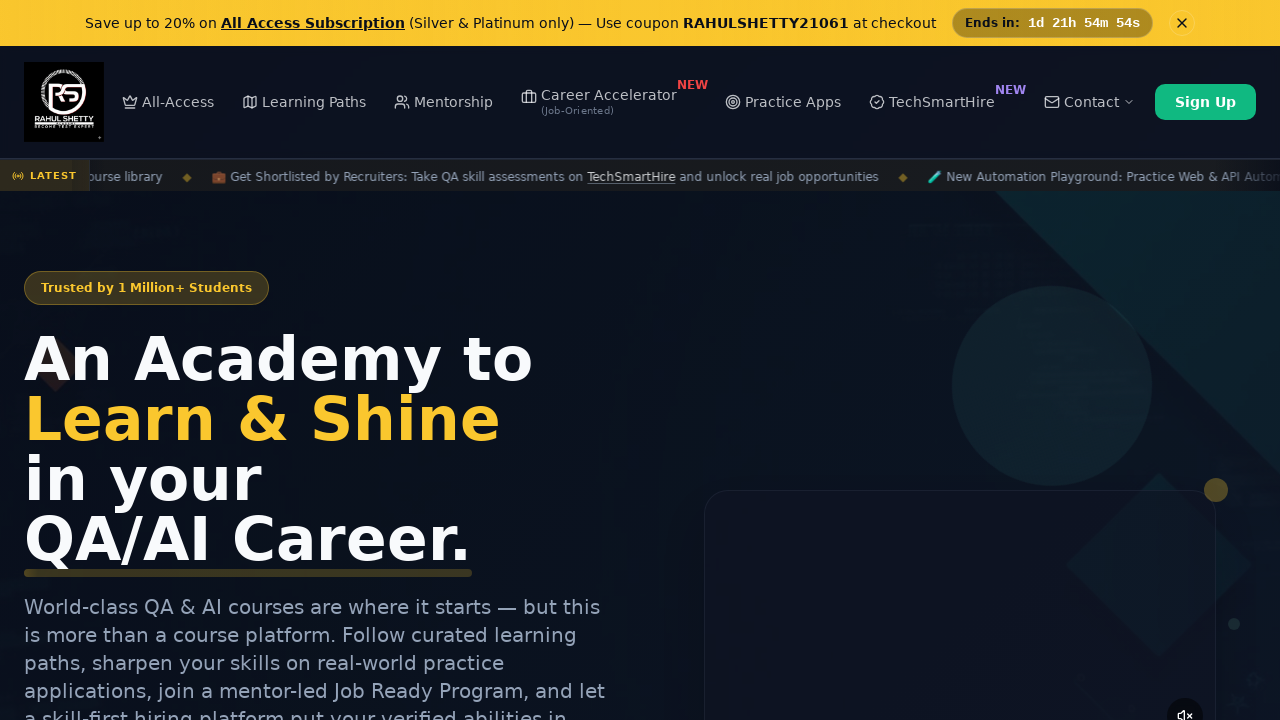

Verified page title is not empty
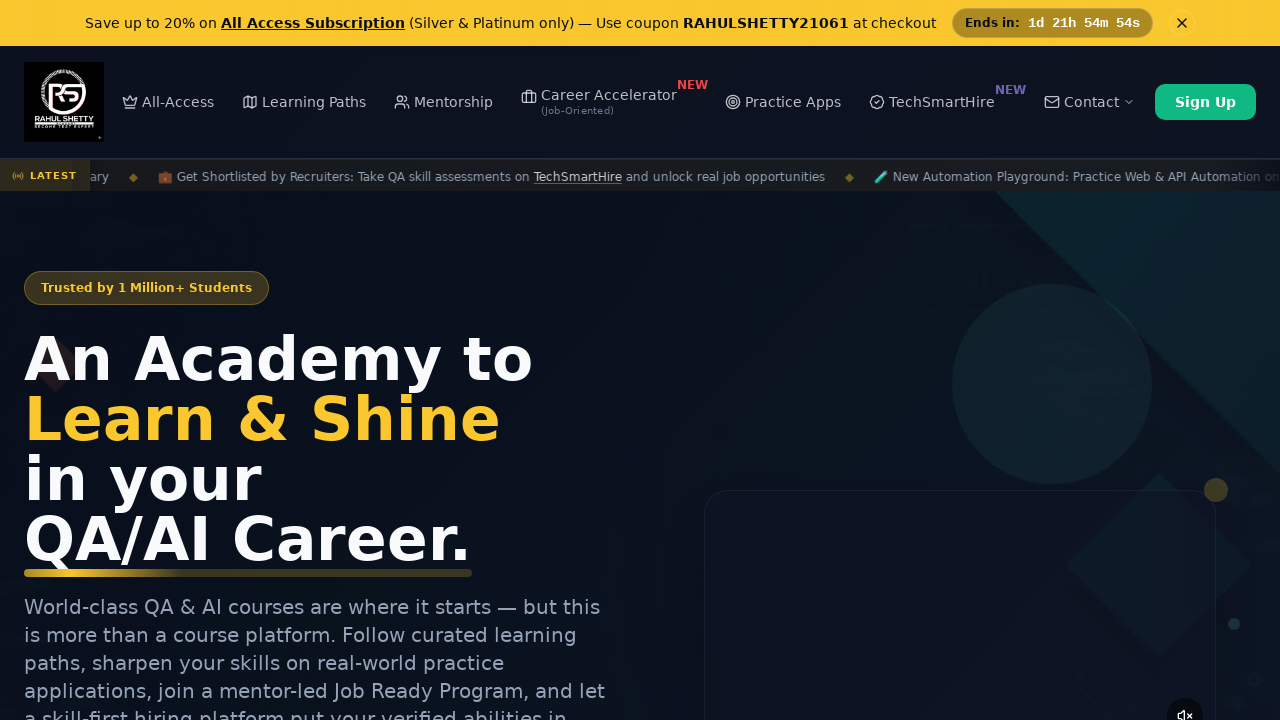

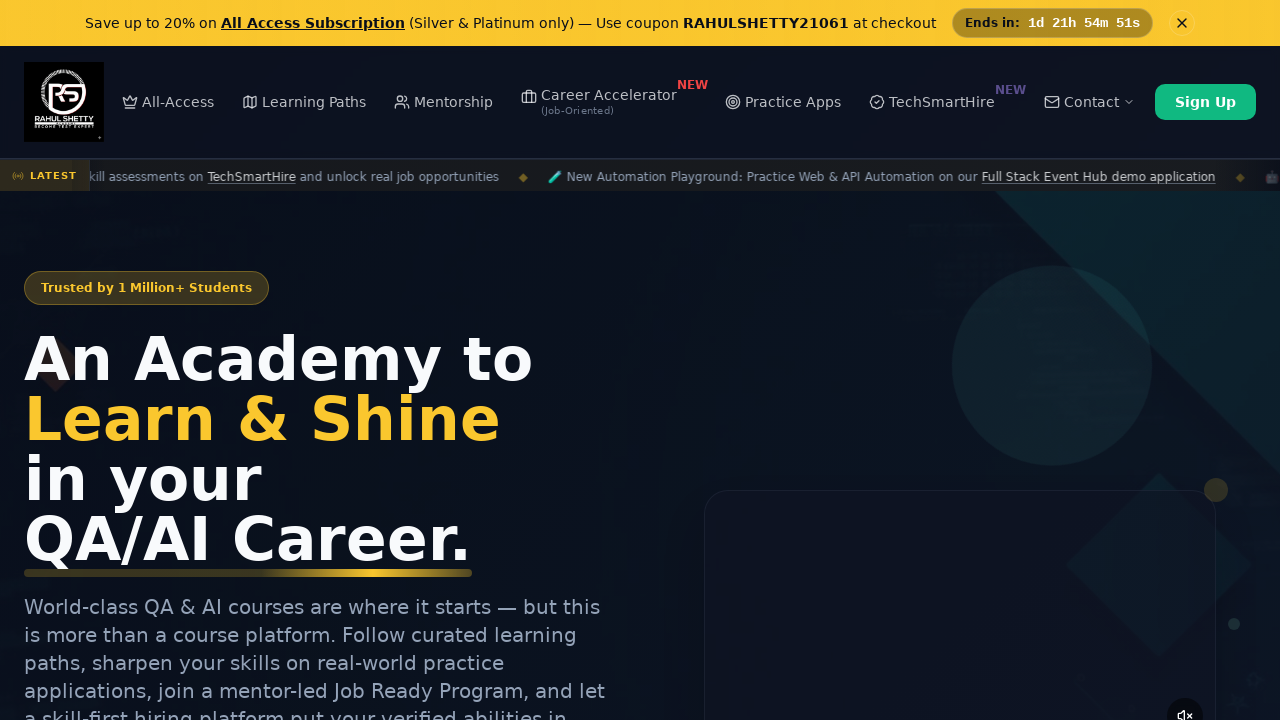